Tests drag and drop functionality on jQuery UI demo page by dragging an element from source to destination within an iframe

Starting URL: https://jqueryui.com/droppable/

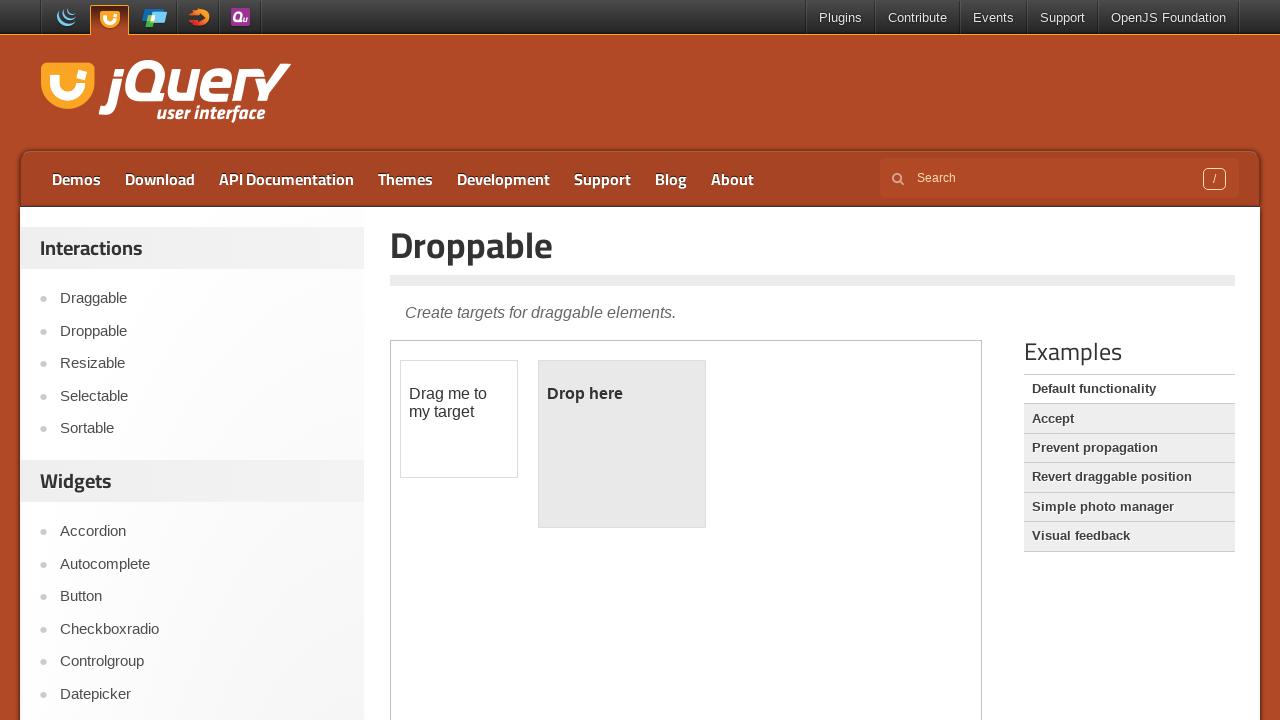

Navigated to jQuery UI droppable demo page
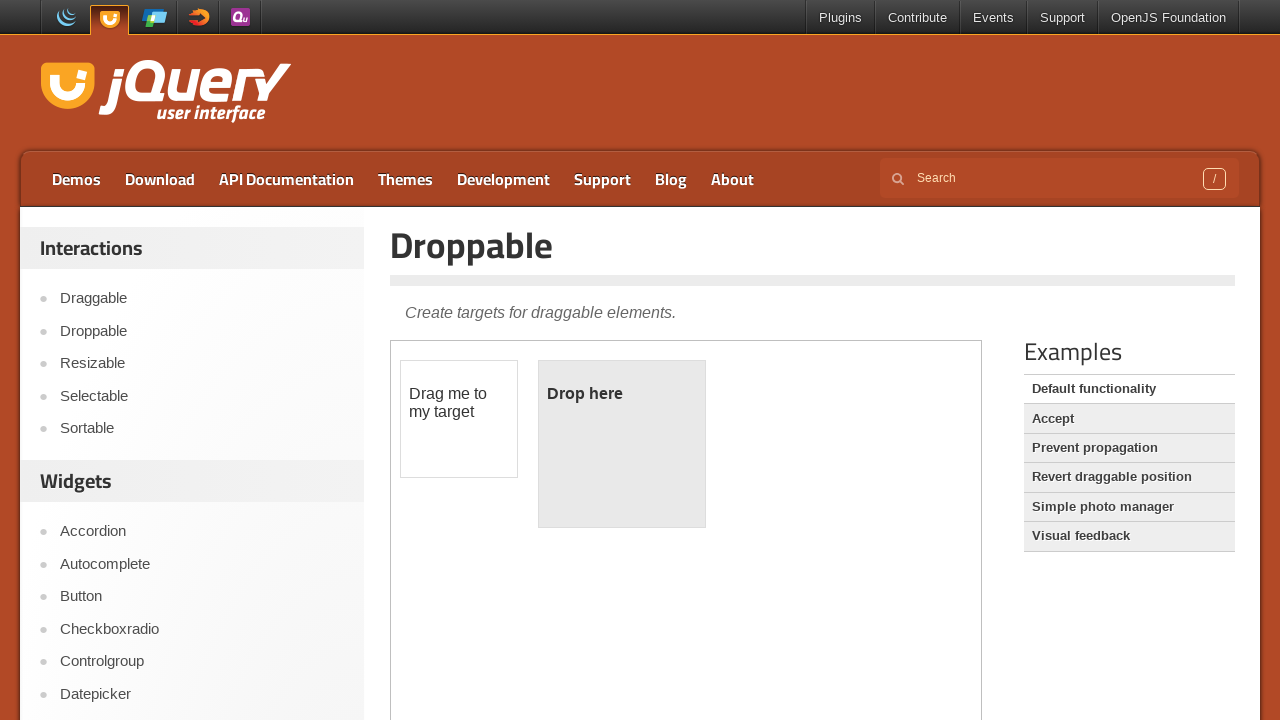

Located the demo iframe
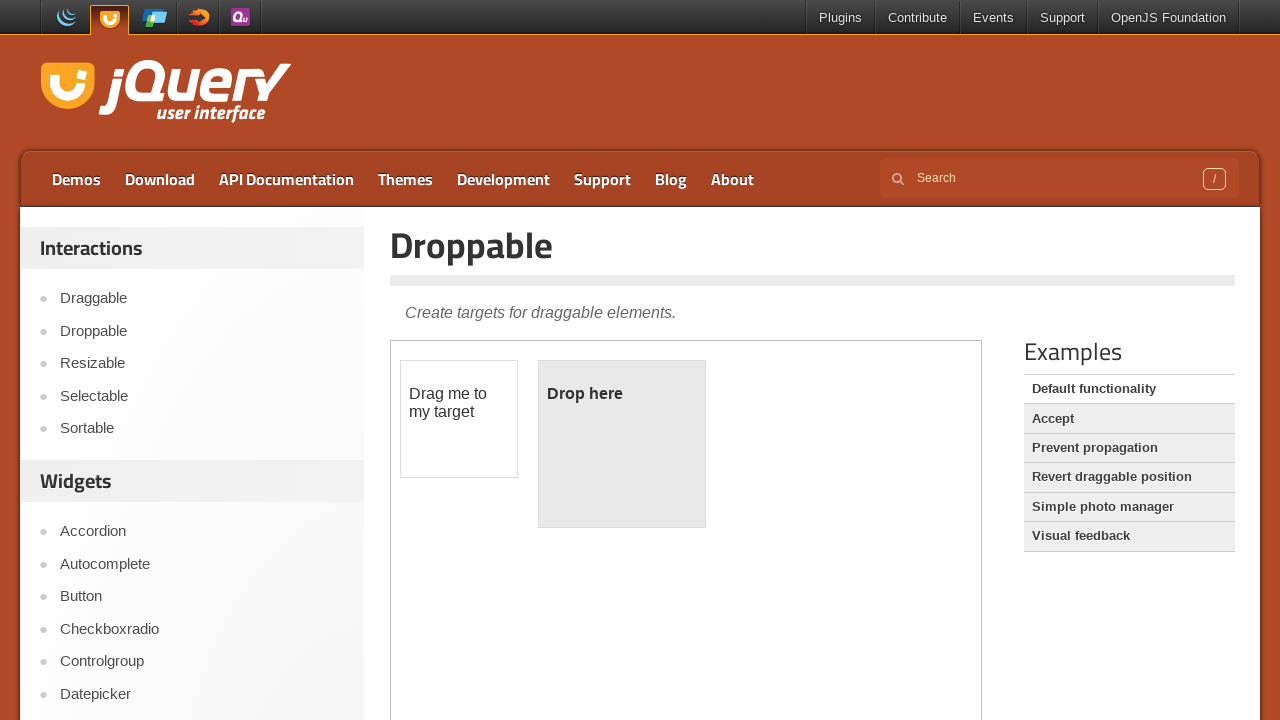

Located the draggable element within iframe
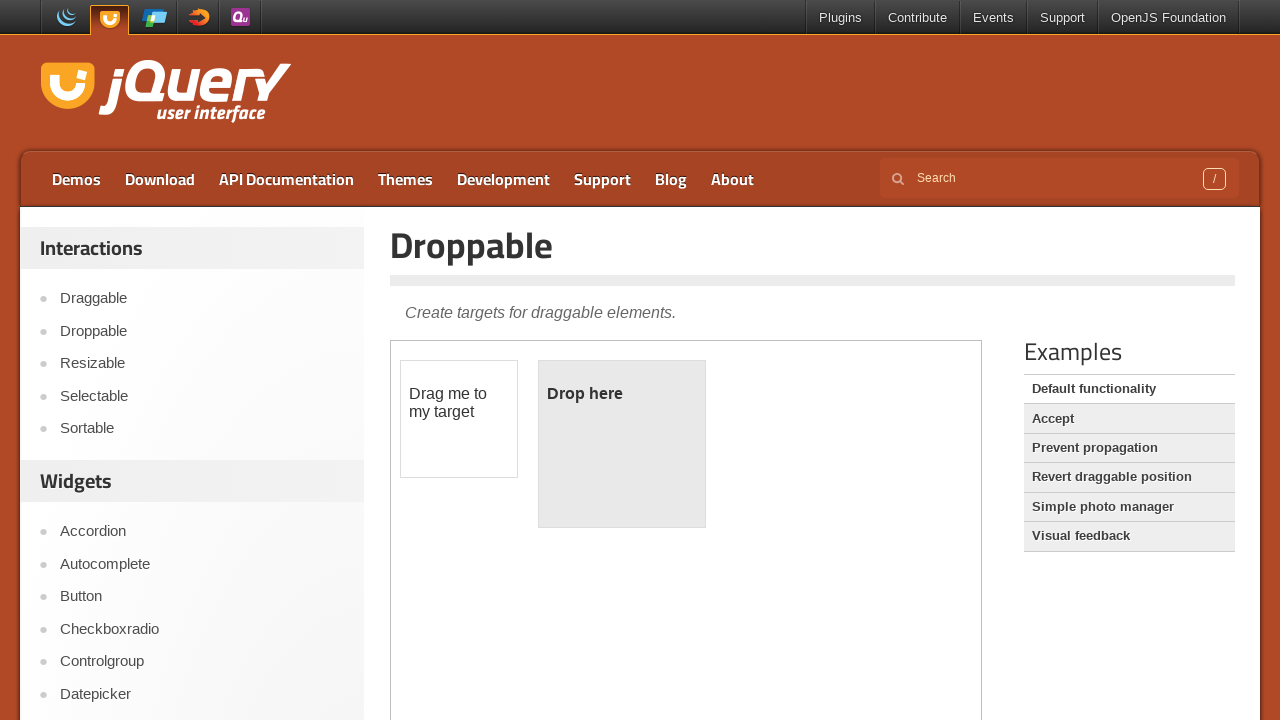

Located the droppable element within iframe
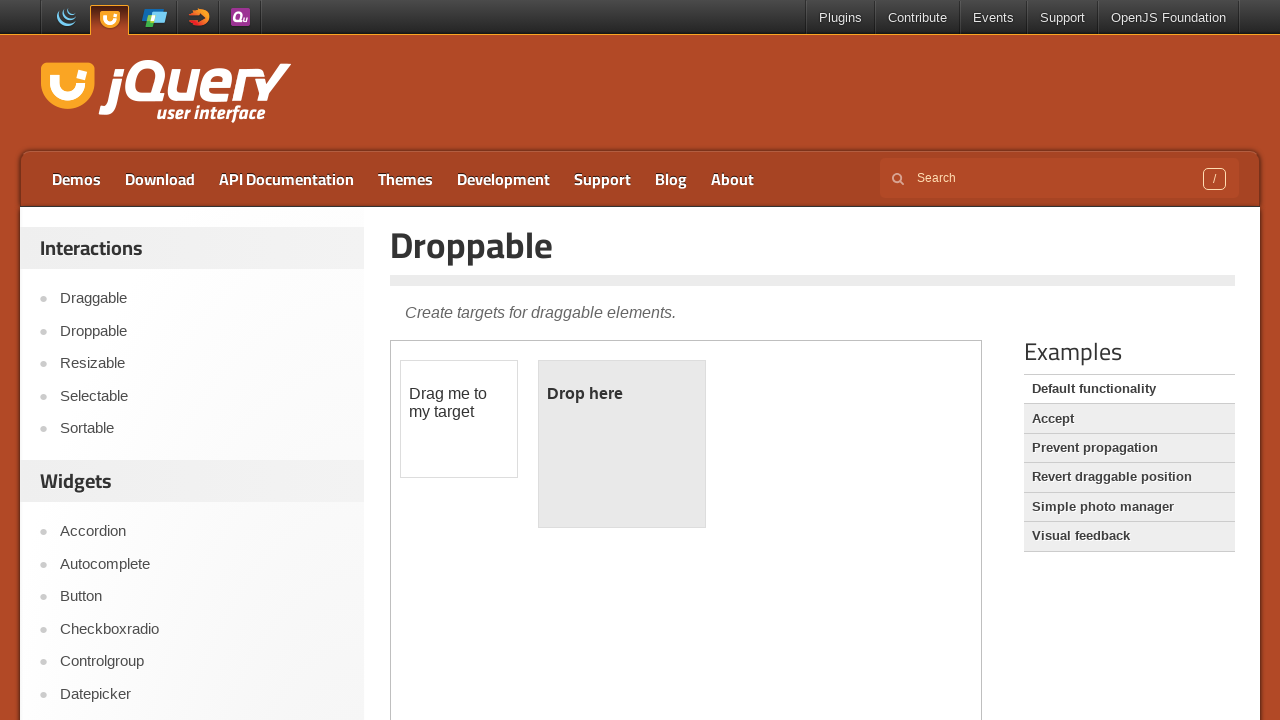

Dragged element from draggable to droppable area at (622, 444)
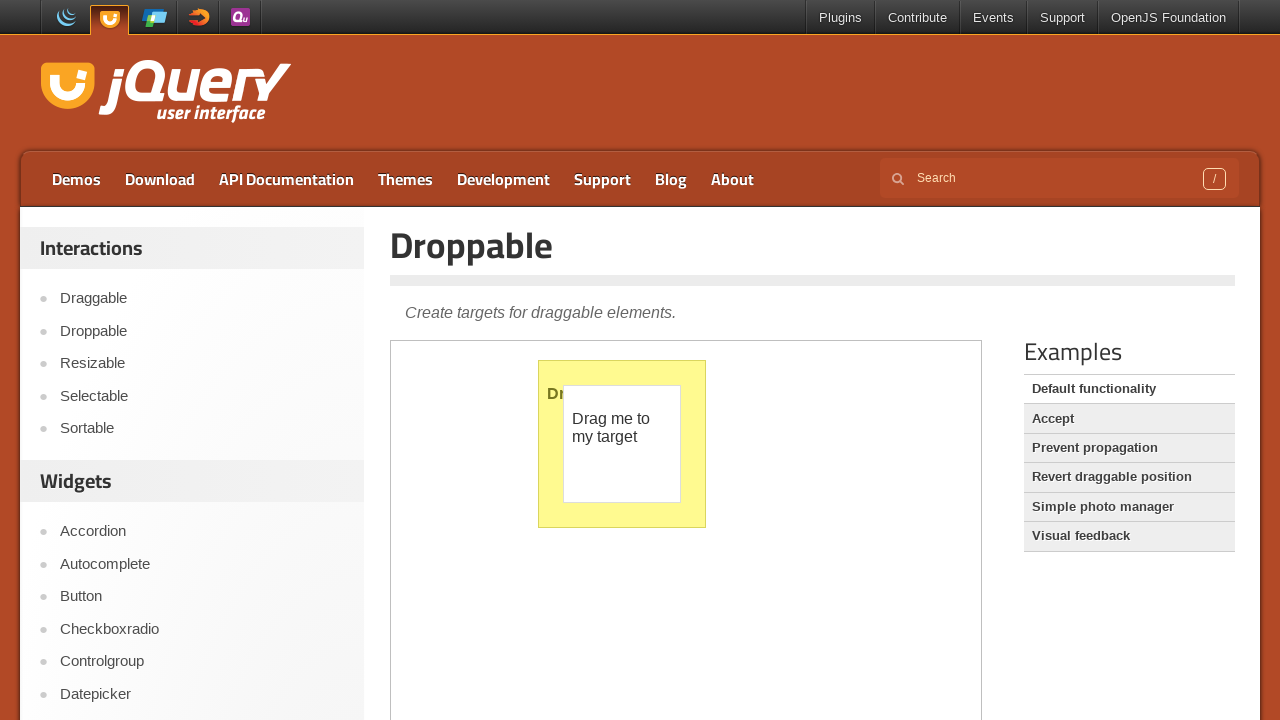

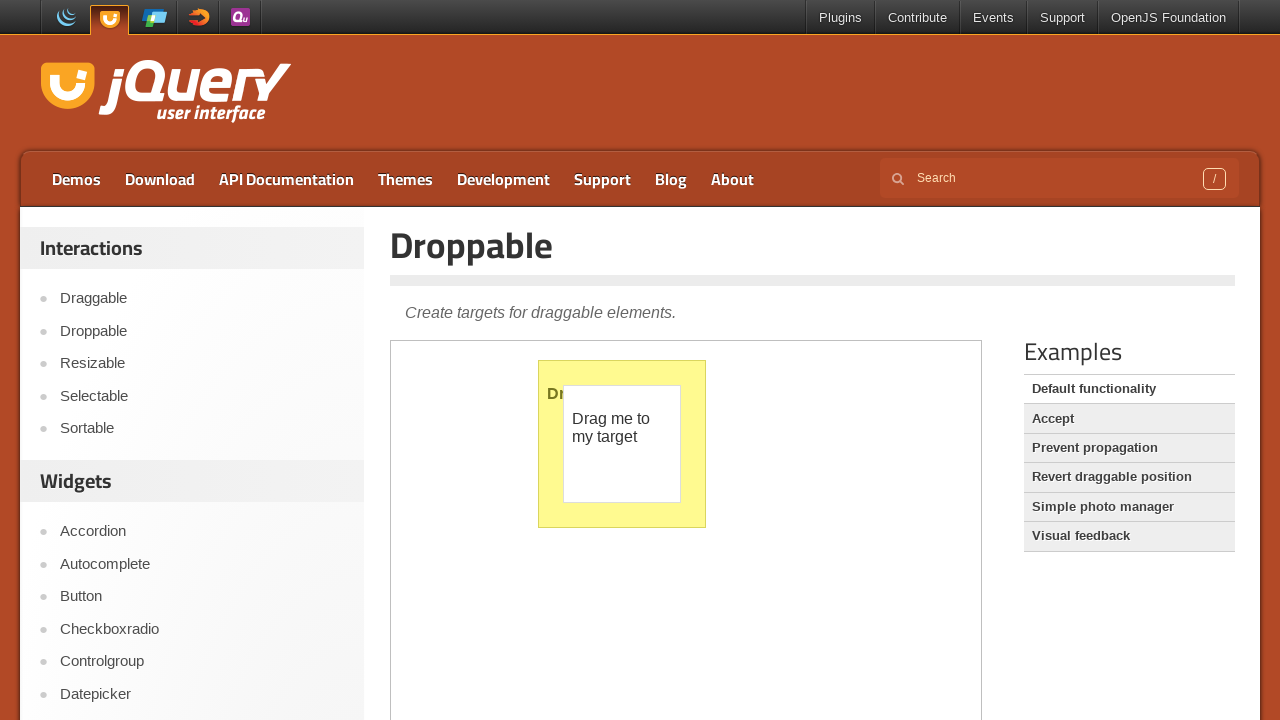